Tests finding and clicking a link by partial text (calculated number), then fills out a multi-field form with personal information (first name, last name, city, country) and submits it.

Starting URL: http://suninjuly.github.io/find_link_text

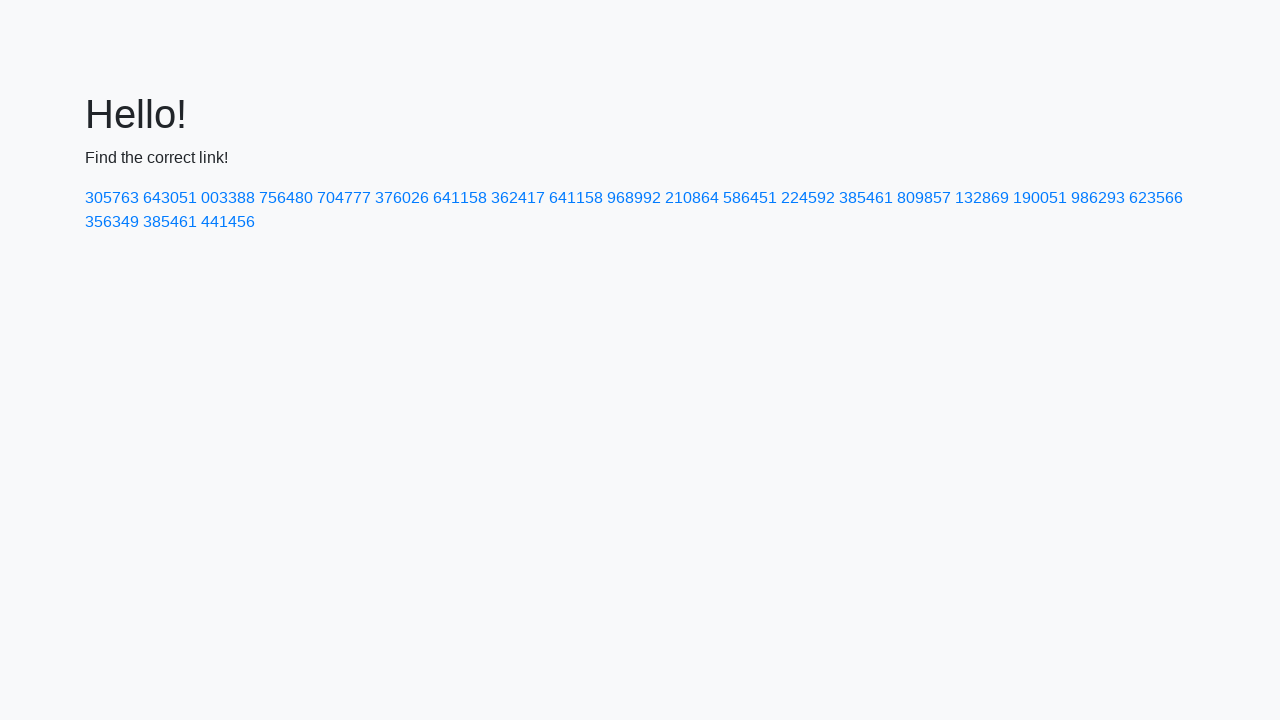

Calculated link text value: 224592
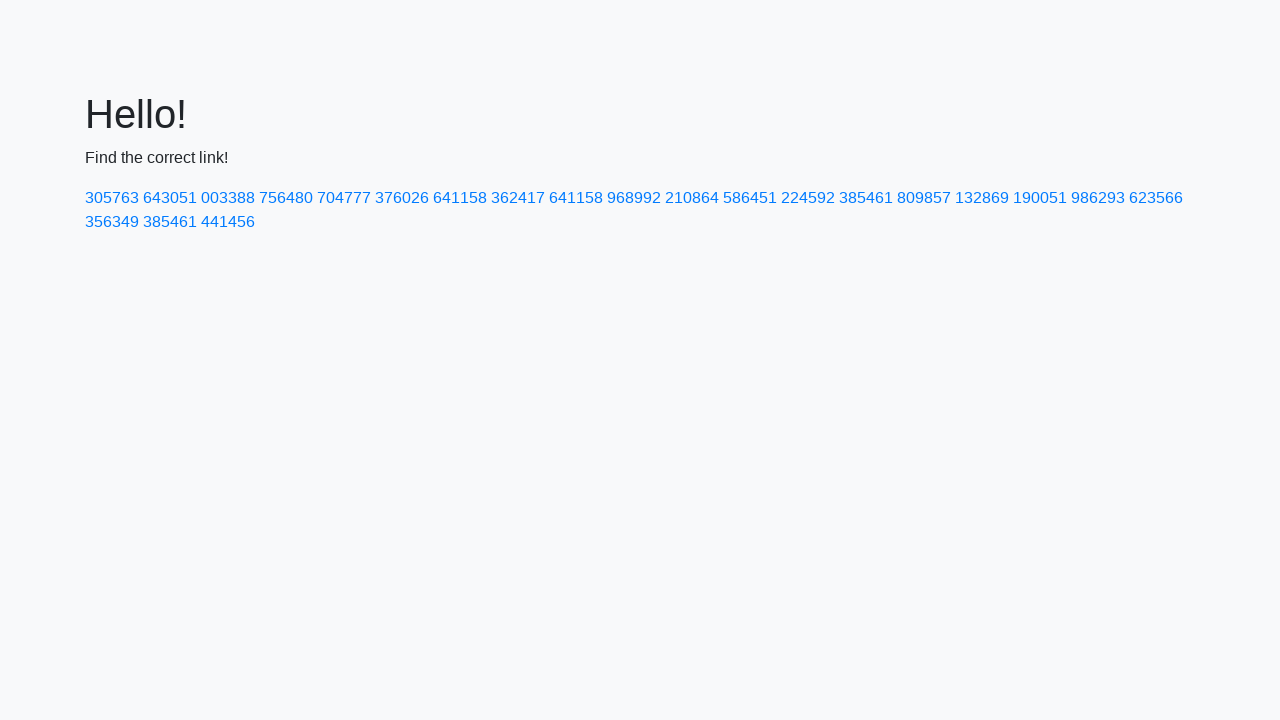

Clicked link containing calculated number 224592 at (808, 198) on a:has-text('224592')
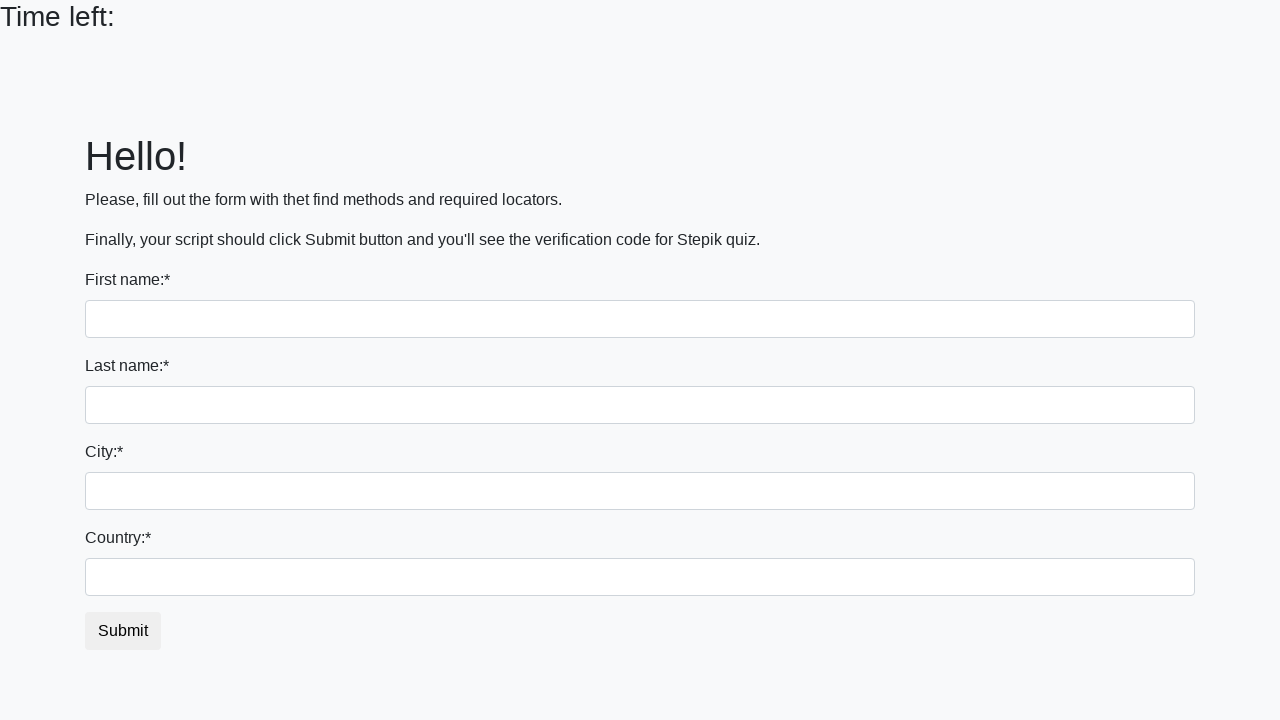

Filled first name field with 'Ivan' on input
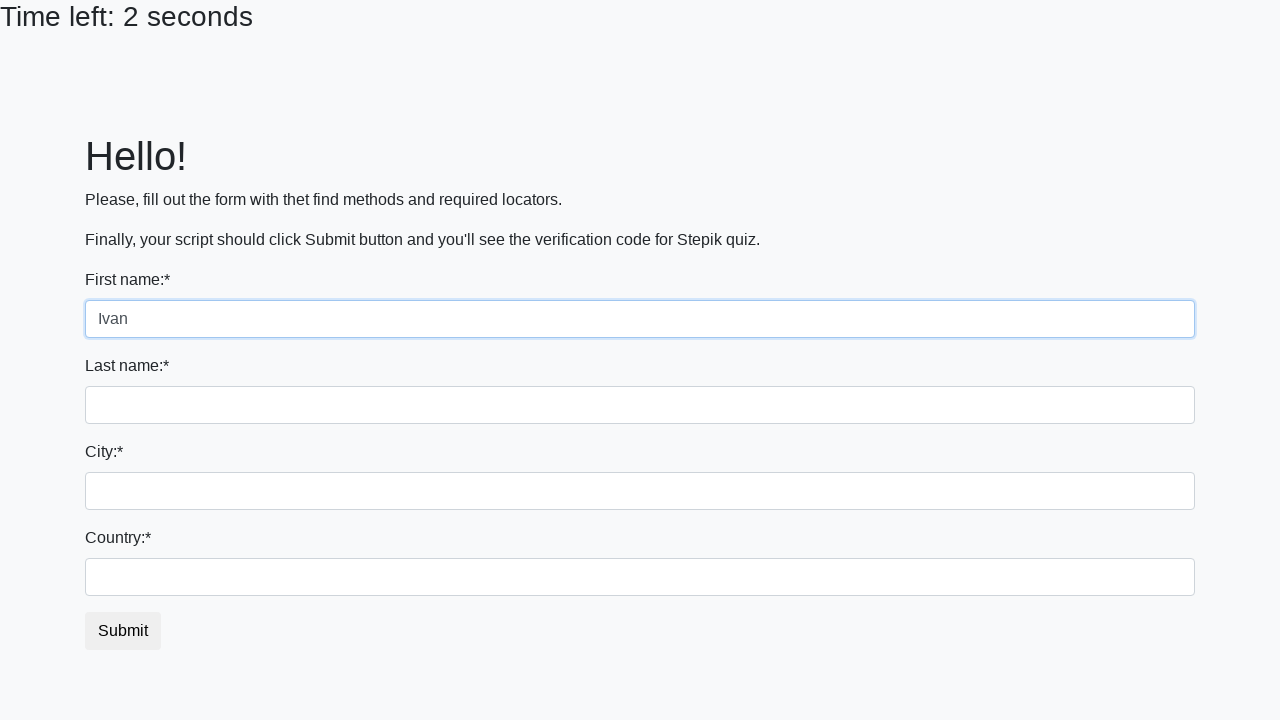

Filled last name field with 'Petrov' on input[name='last_name']
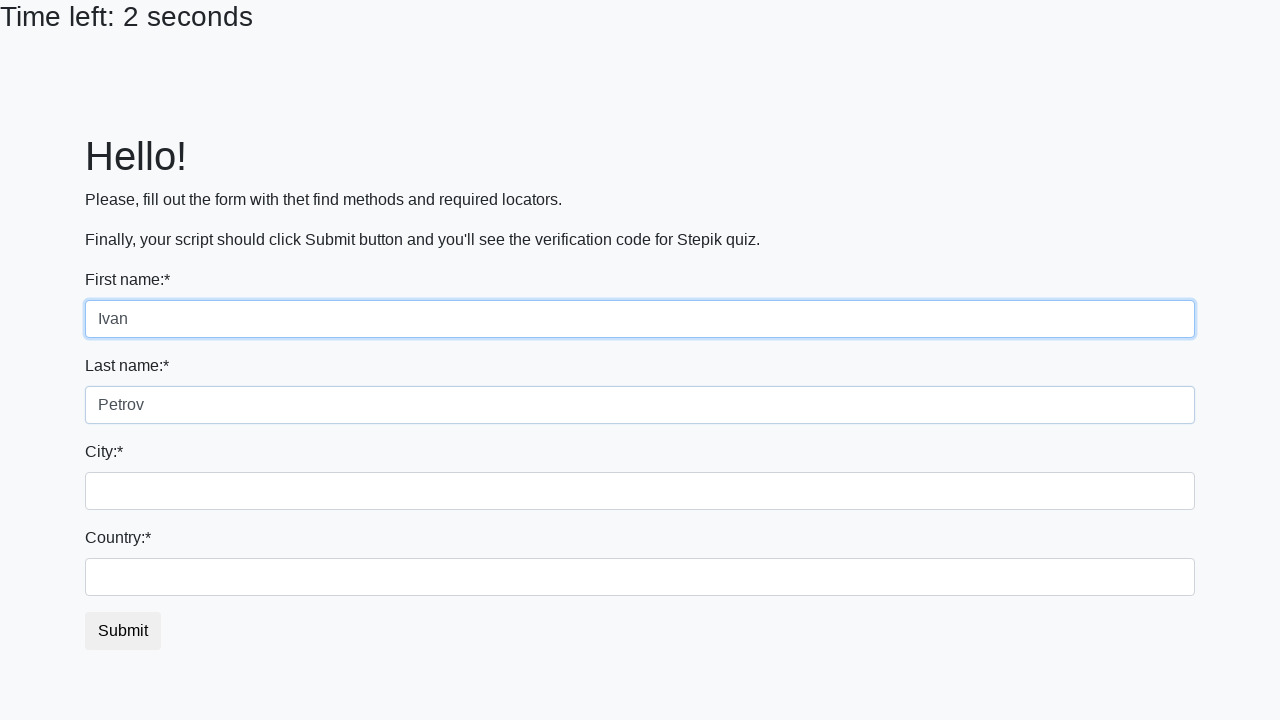

Filled city field with 'Smolensk' on .city
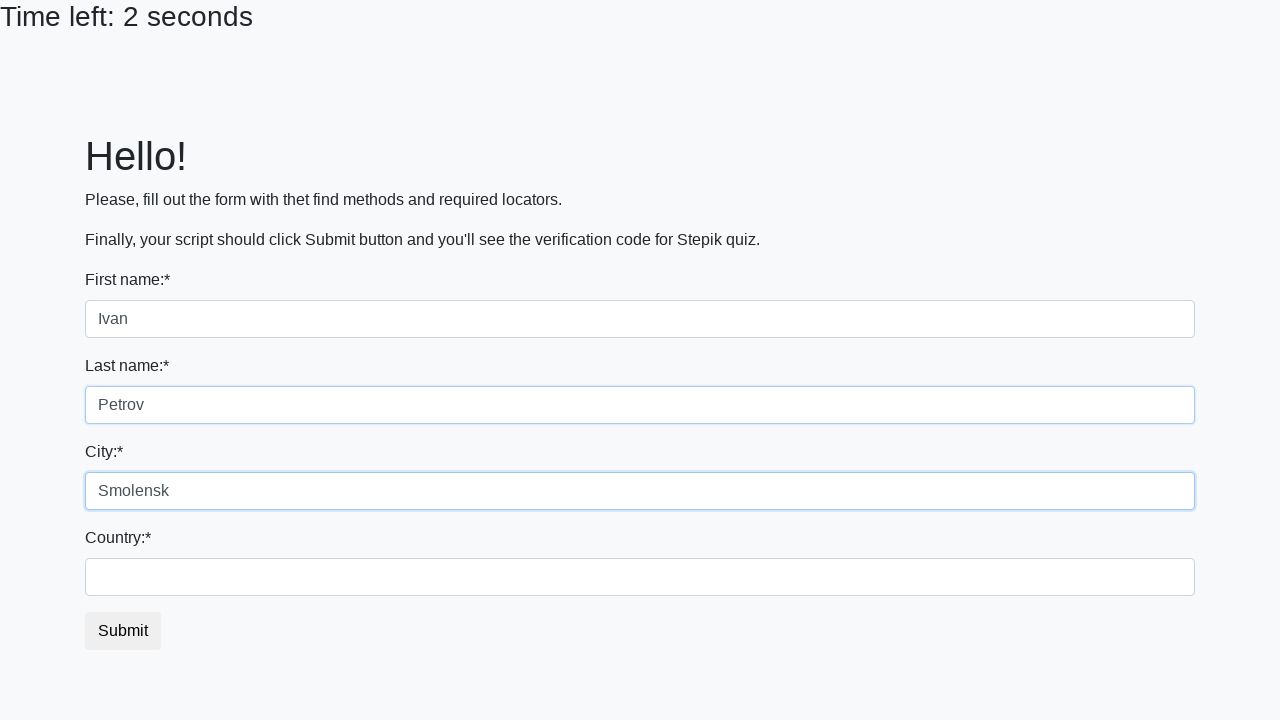

Filled country field with 'Russia' on #country
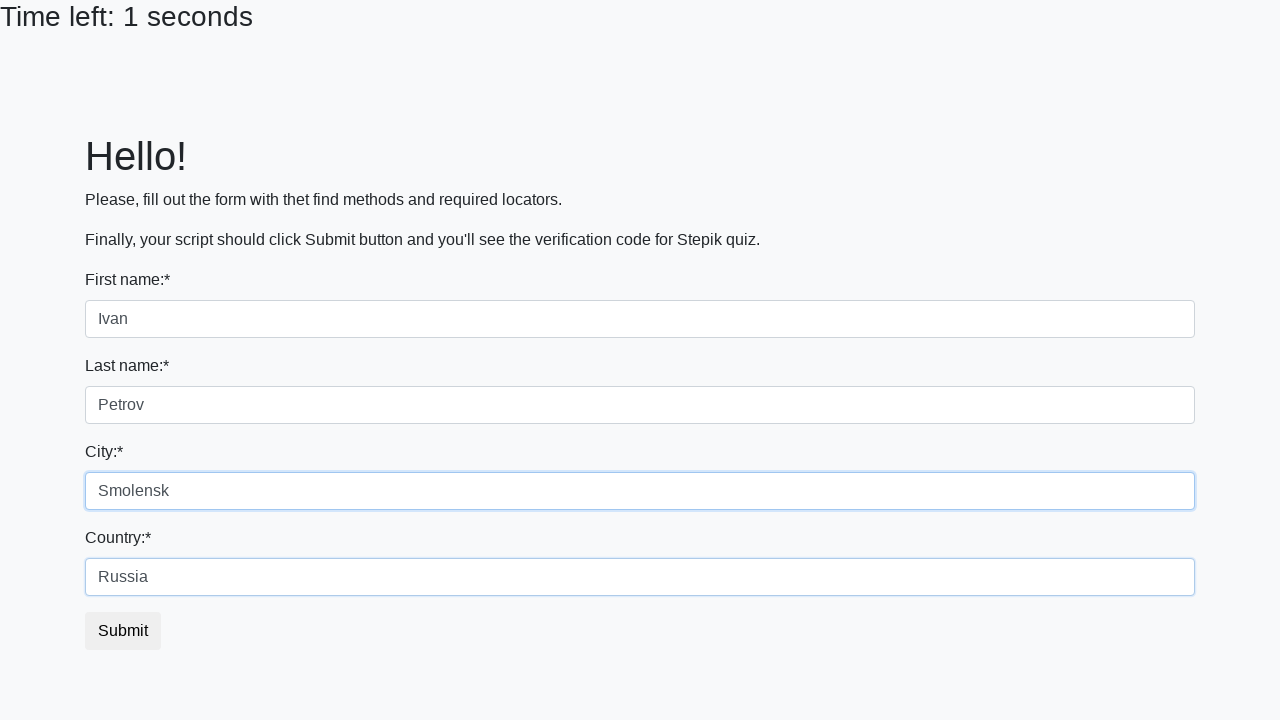

Clicked submit button to submit form at (123, 631) on button.btn
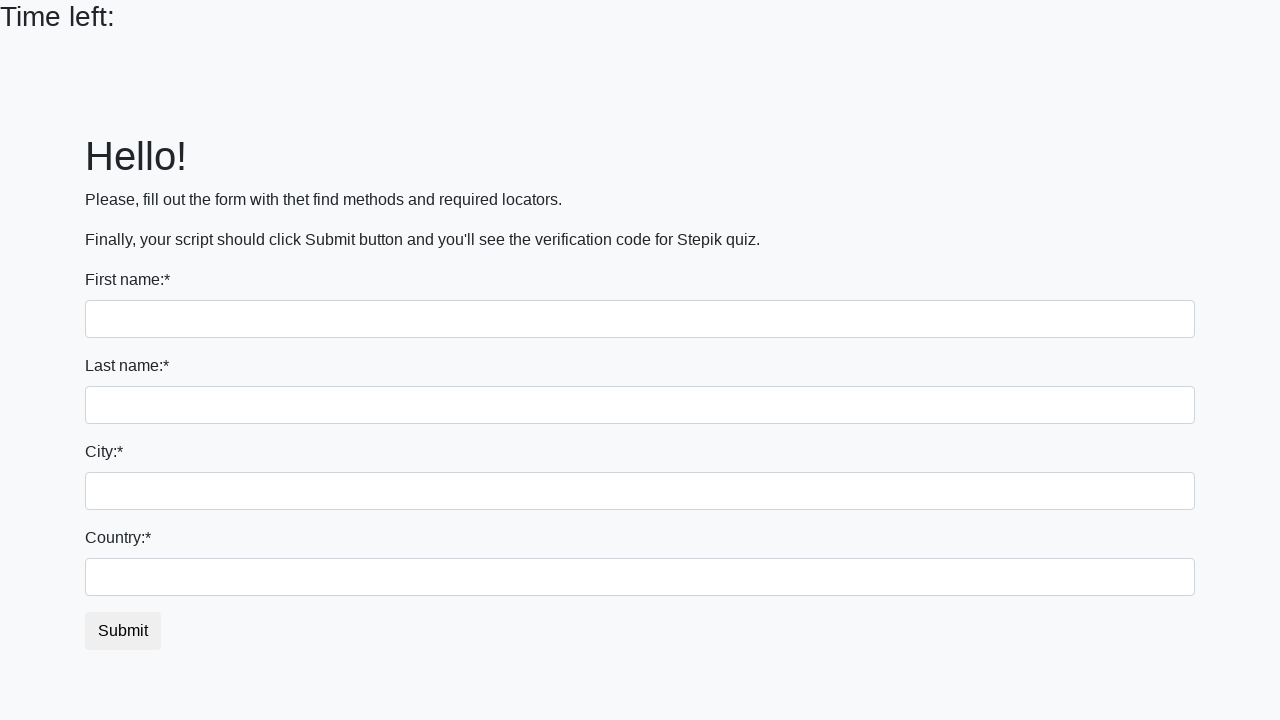

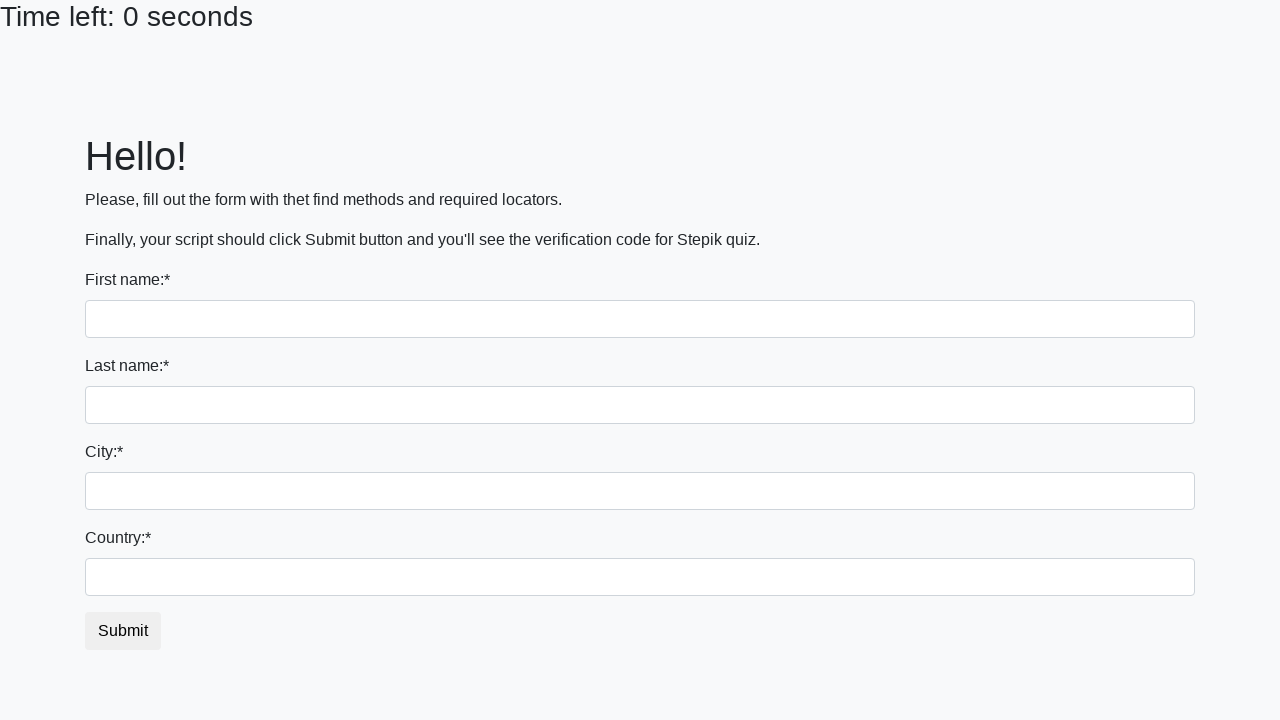